Tests dropdown functionality by selecting values from multiple dropdowns, retrieving dropdown options, and verifying selected values

Starting URL: https://letcode.in/dropdowns

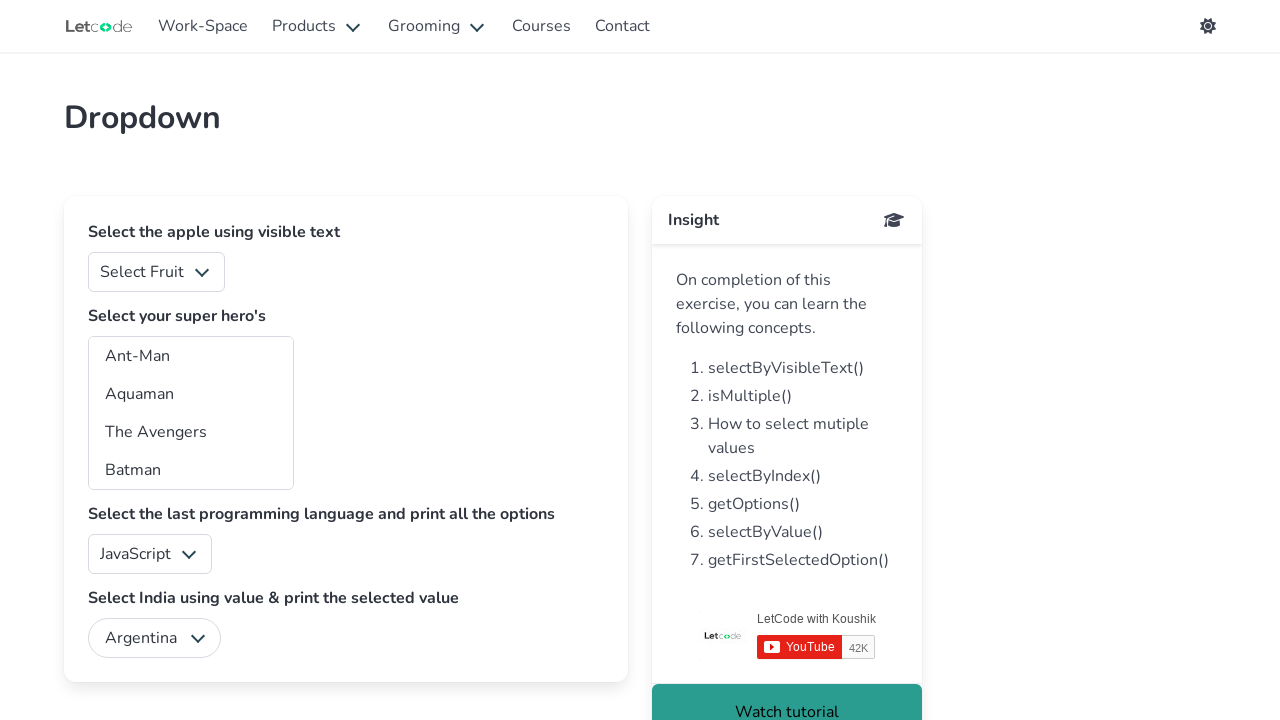

Selected fruit option with value '2' from fruits dropdown on #fruits
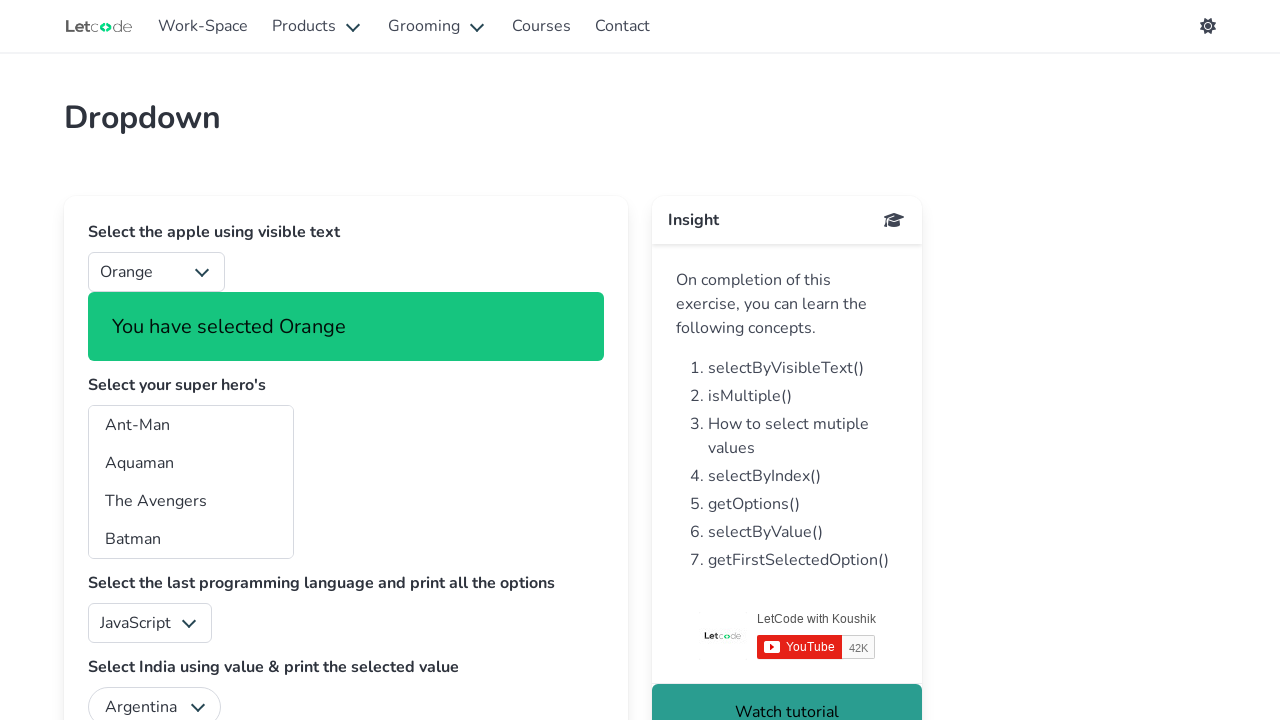

Selected 'Aquaman' from superheros dropdown by visible text on #superheros
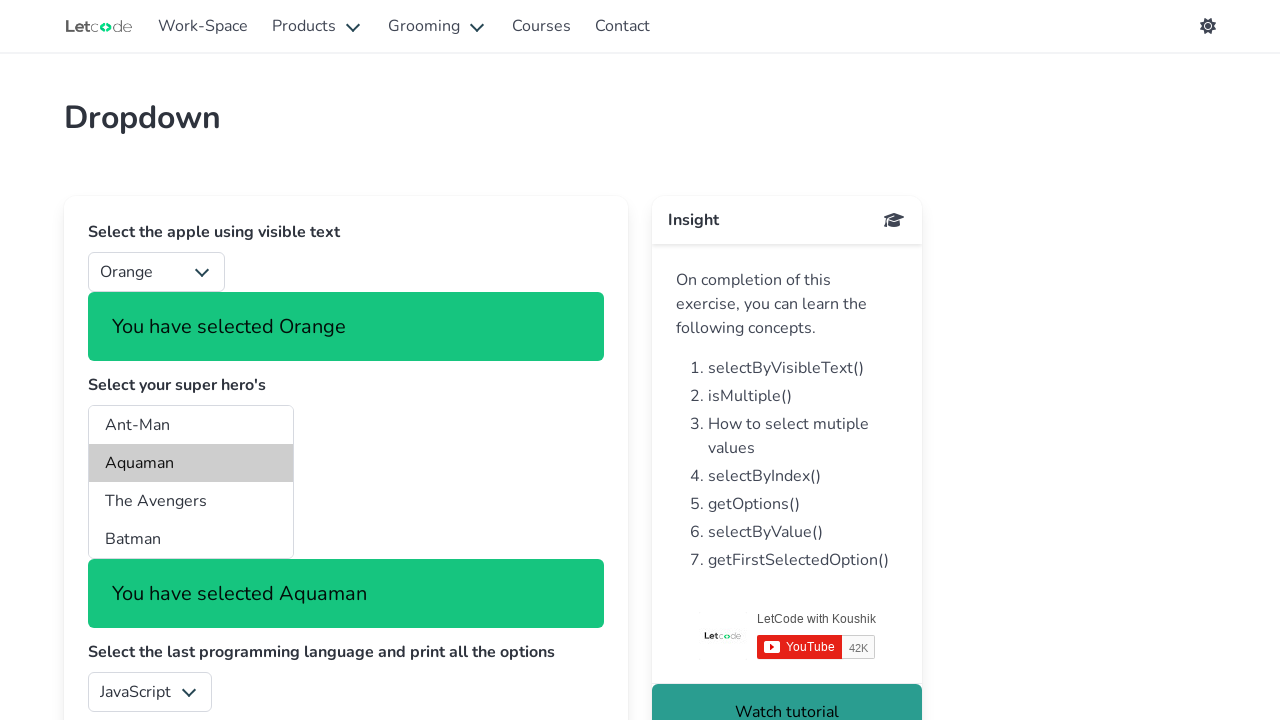

Located language dropdown element
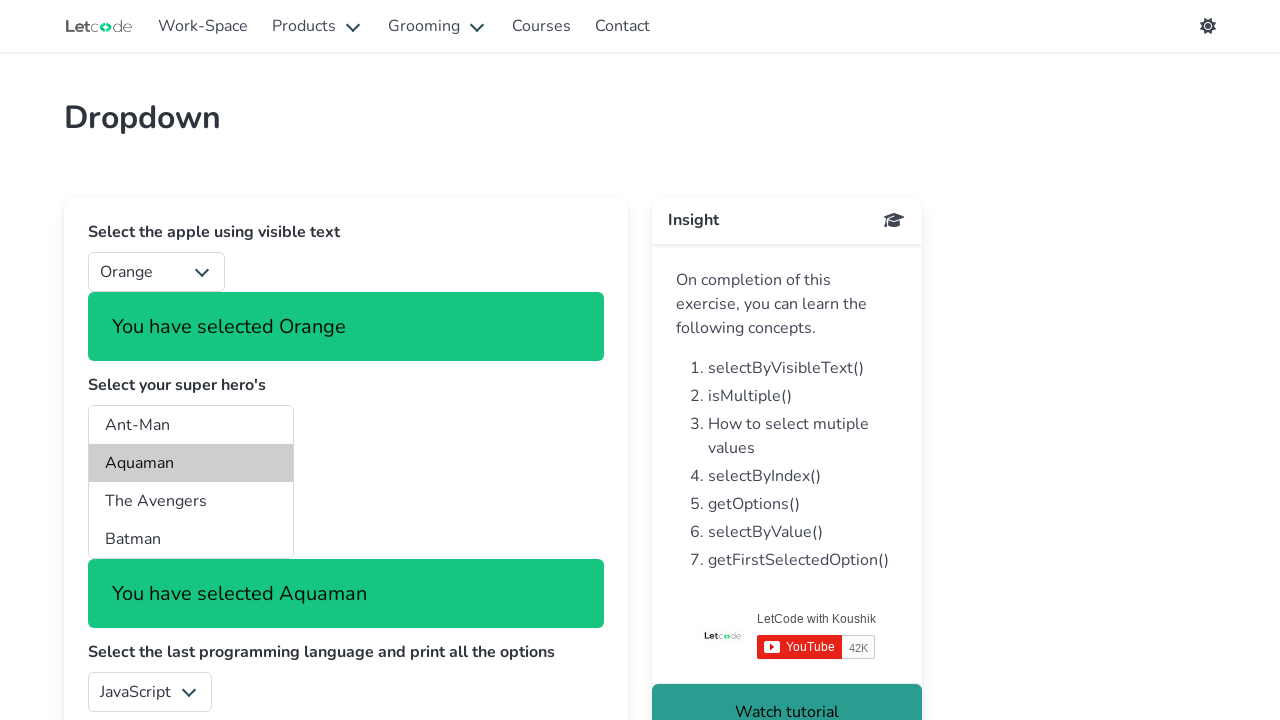

Retrieved all language options from dropdown
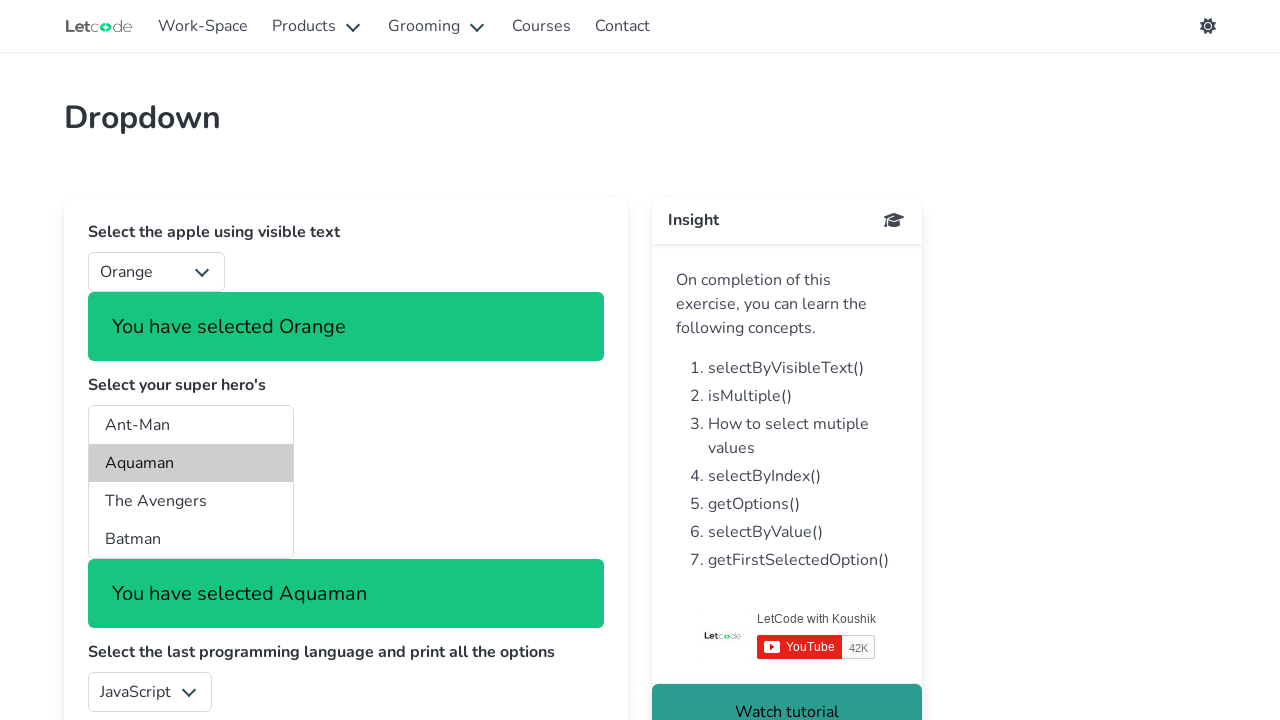

Located country dropdown element
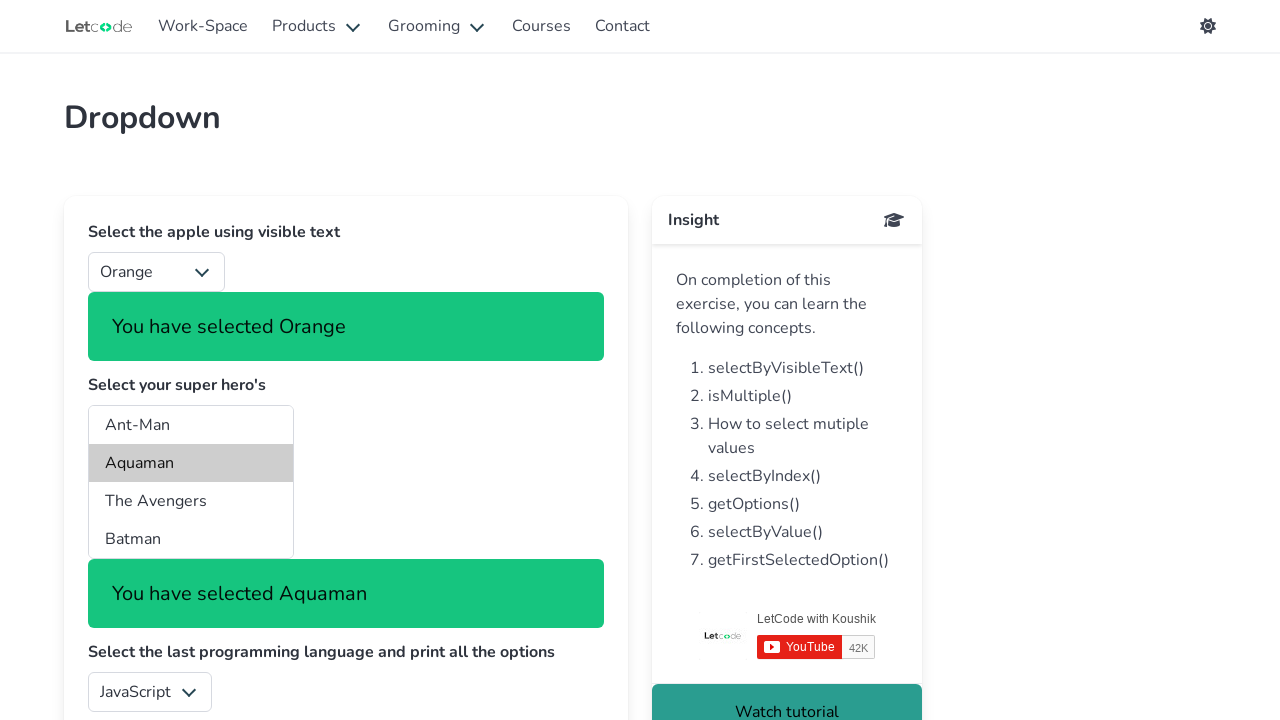

Retrieved currently selected country value from dropdown
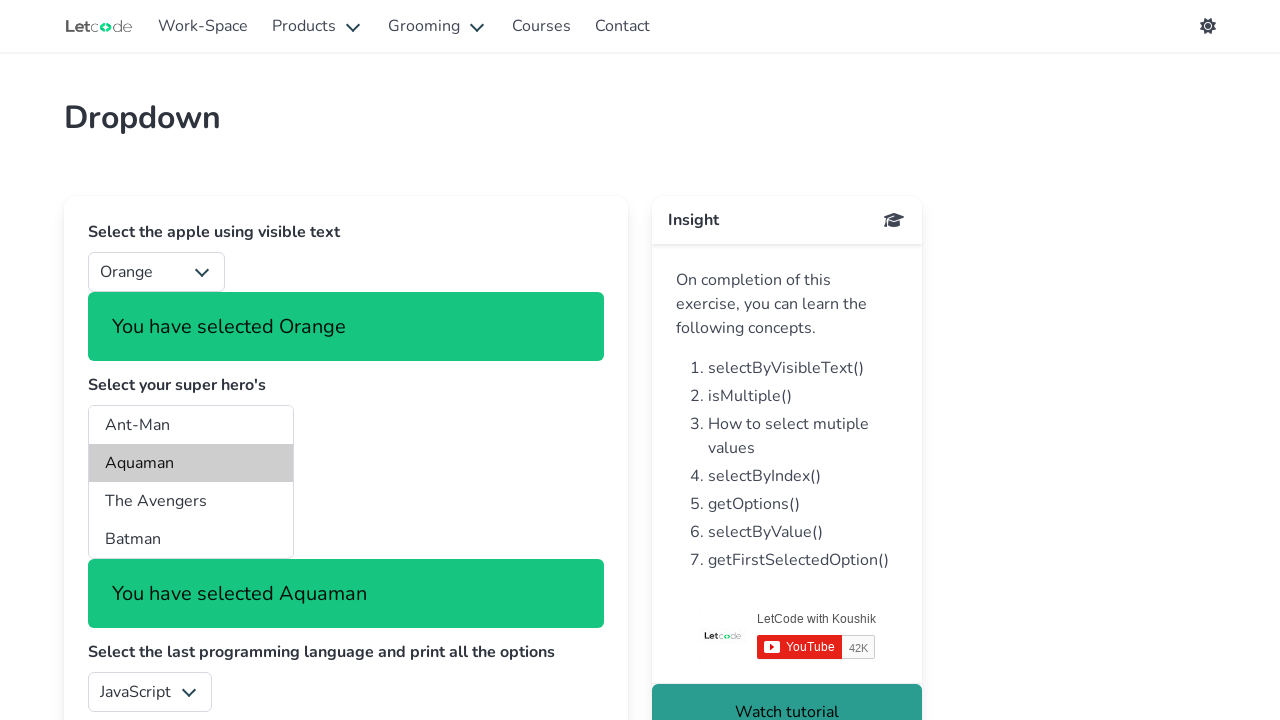

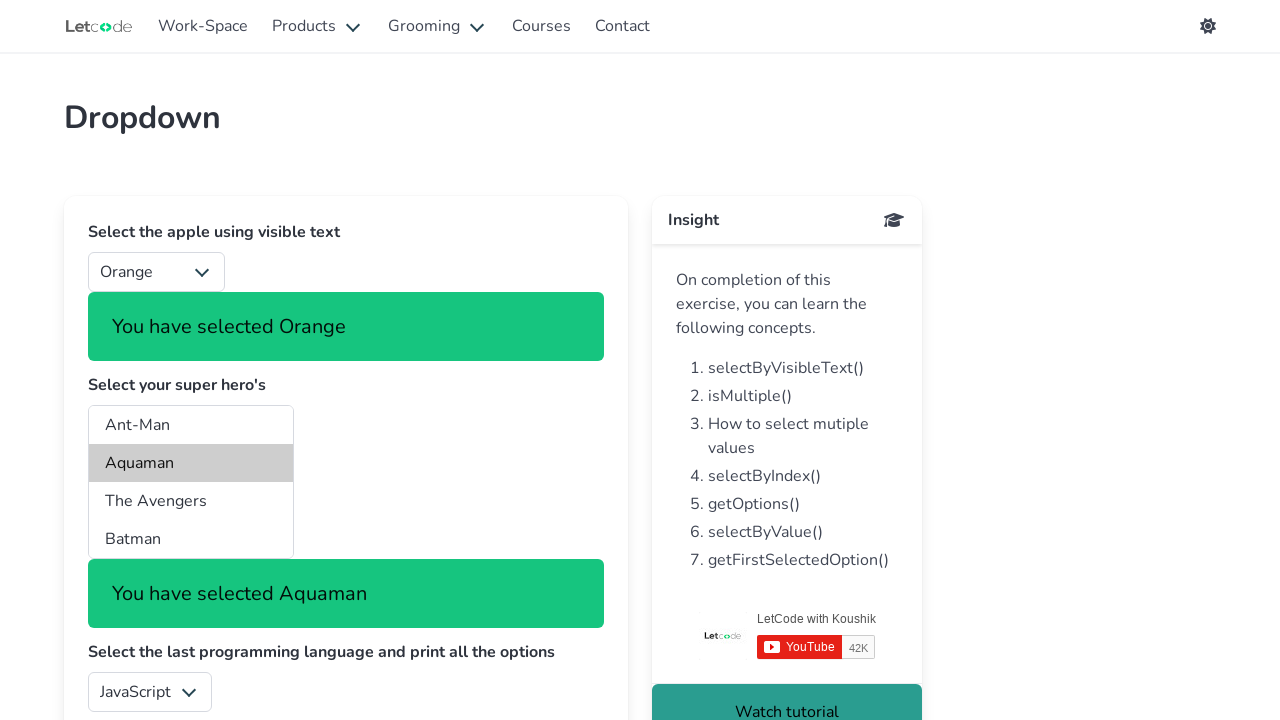